Tests keyboard actions by typing text in a textarea, selecting all with Ctrl+A, copying with Ctrl+C, tabbing to the next field, and pasting with Ctrl+V to demonstrate copy-paste functionality between two text areas.

Starting URL: https://text-compare.com/

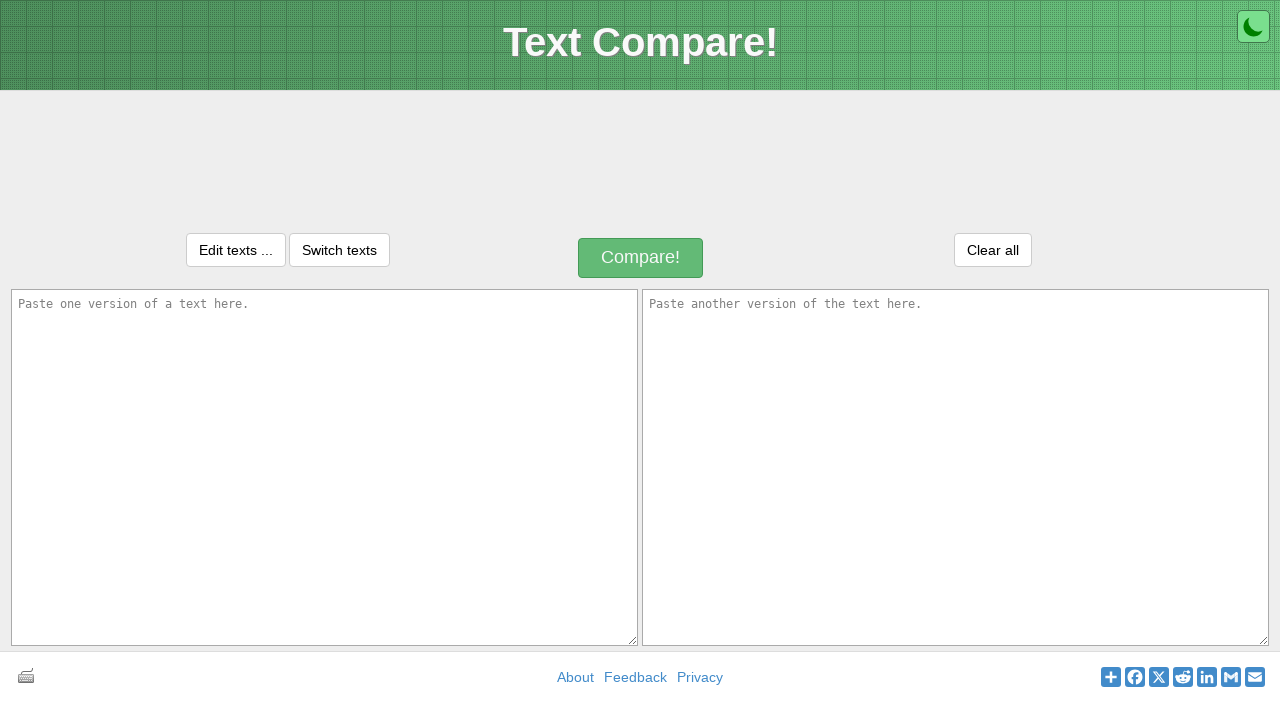

Filled first textarea with 'Welcome To Keyboard Actions' on textarea#inputText1
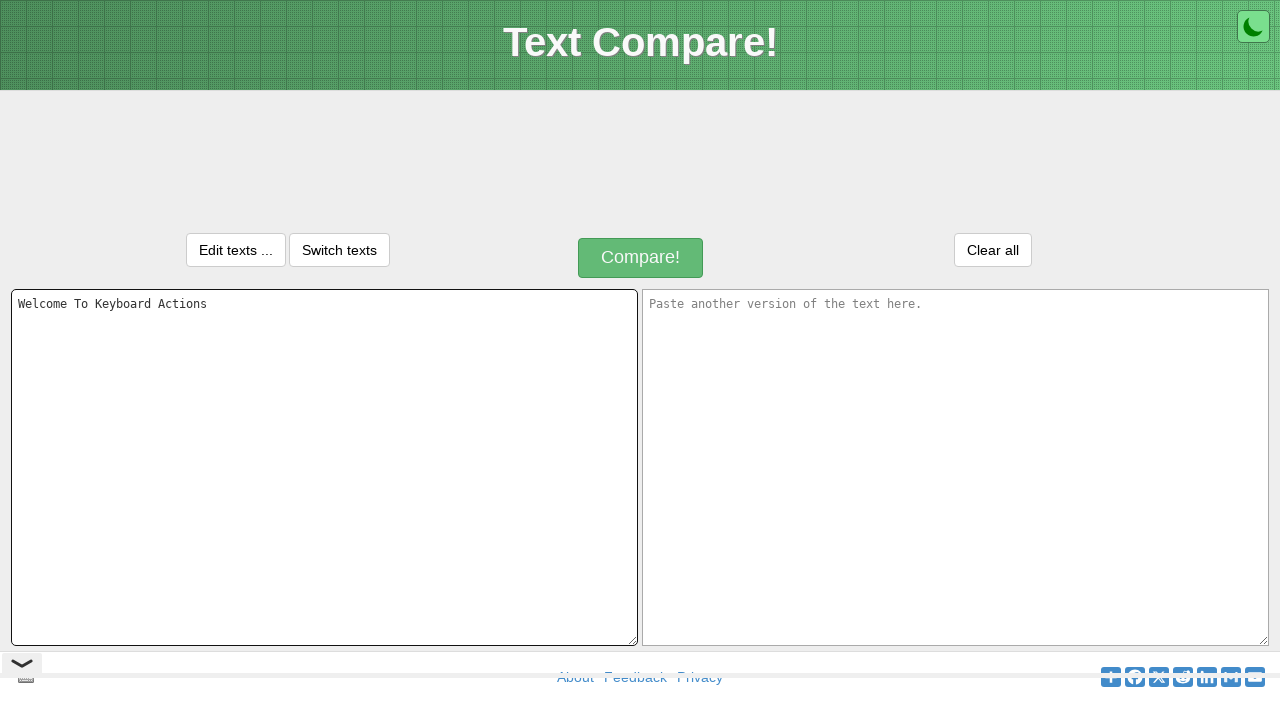

Clicked on first textarea to ensure focus at (324, 467) on textarea#inputText1
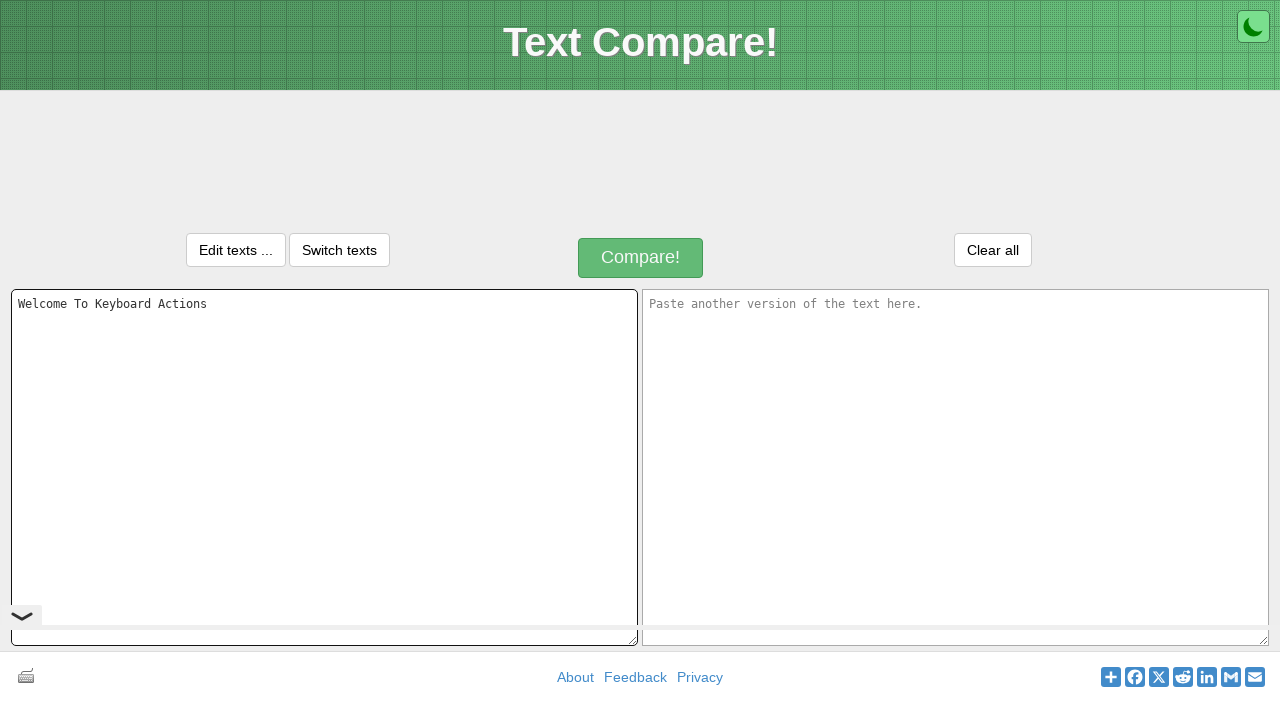

Selected all text in textarea using Ctrl+A
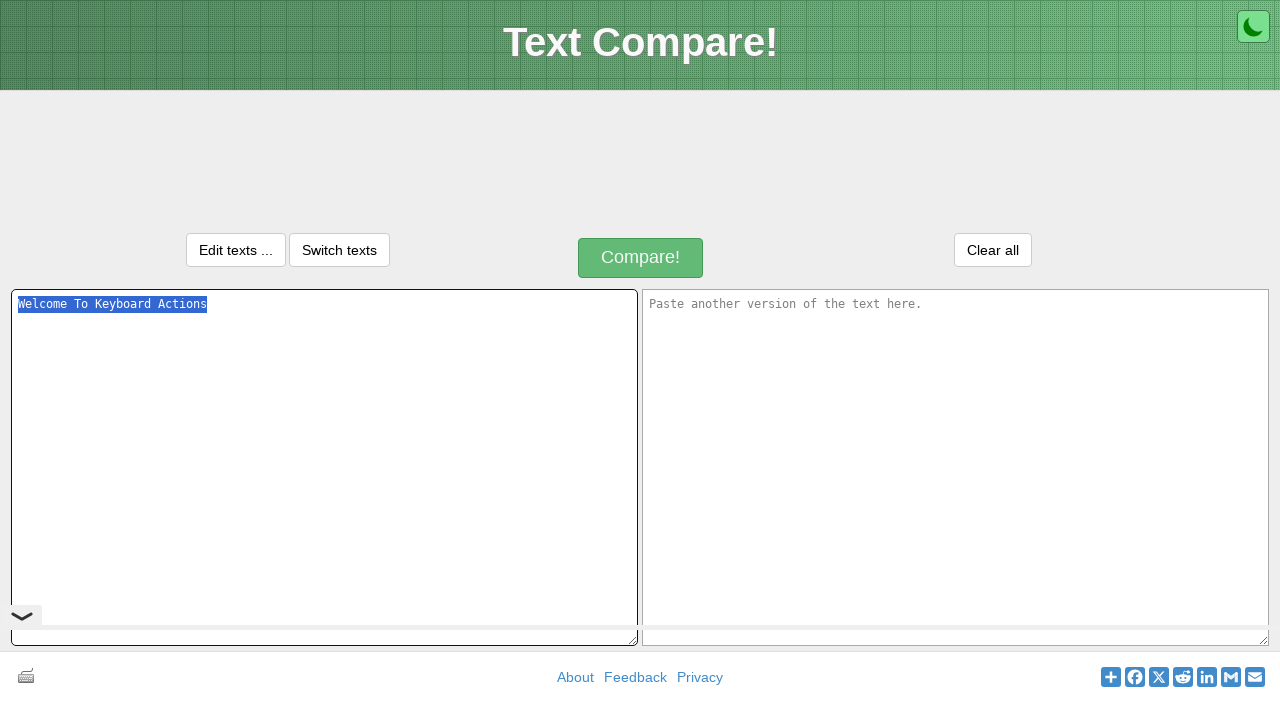

Copied selected text using Ctrl+C
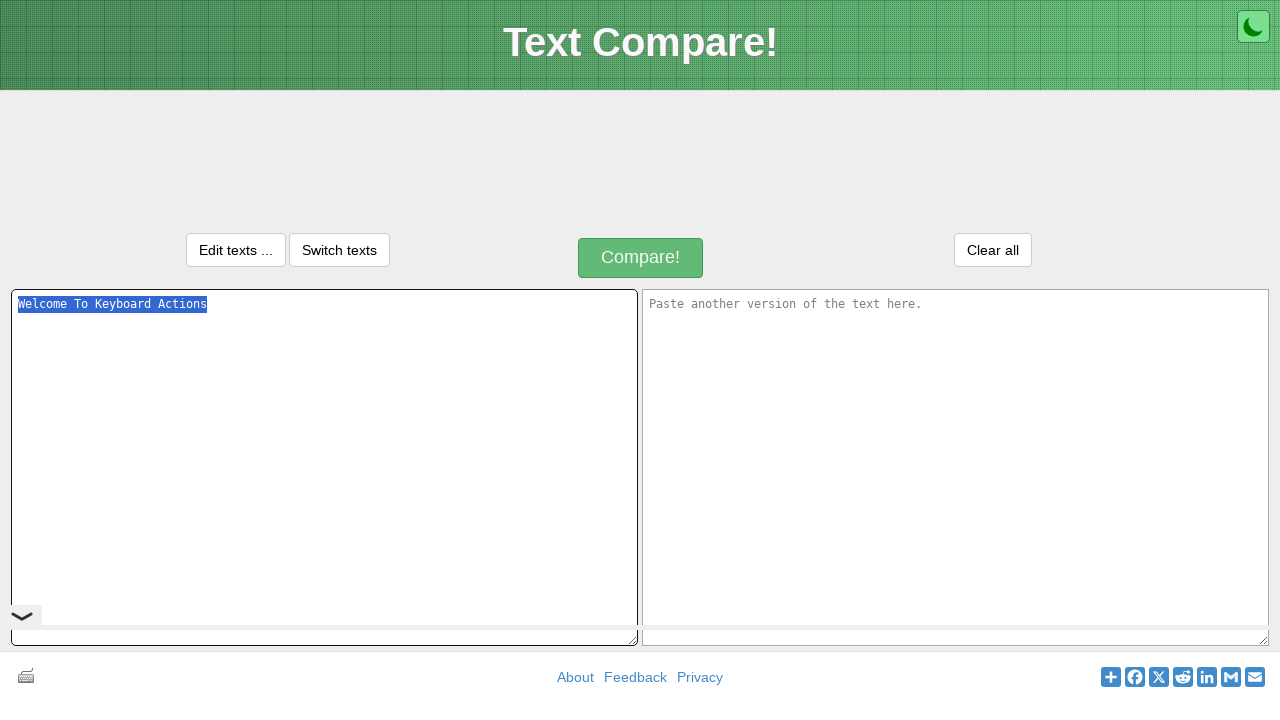

Tabbed to the next textarea field
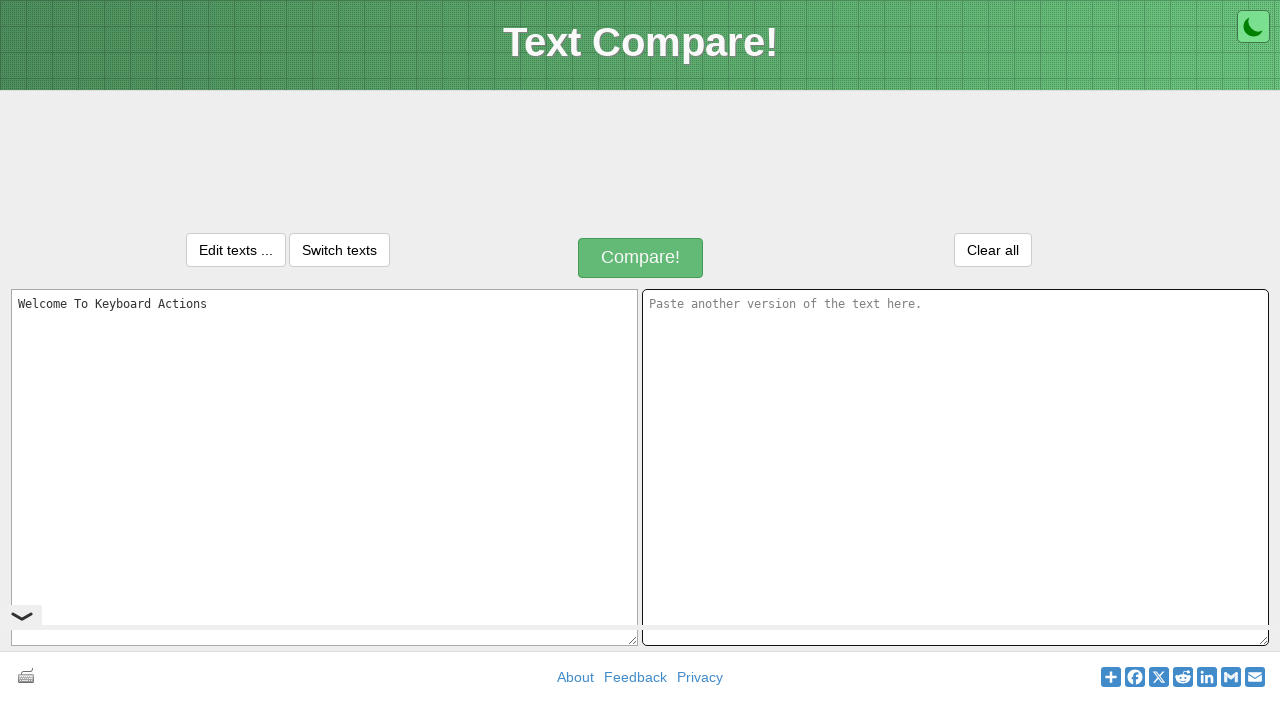

Pasted text into second textarea using Ctrl+V
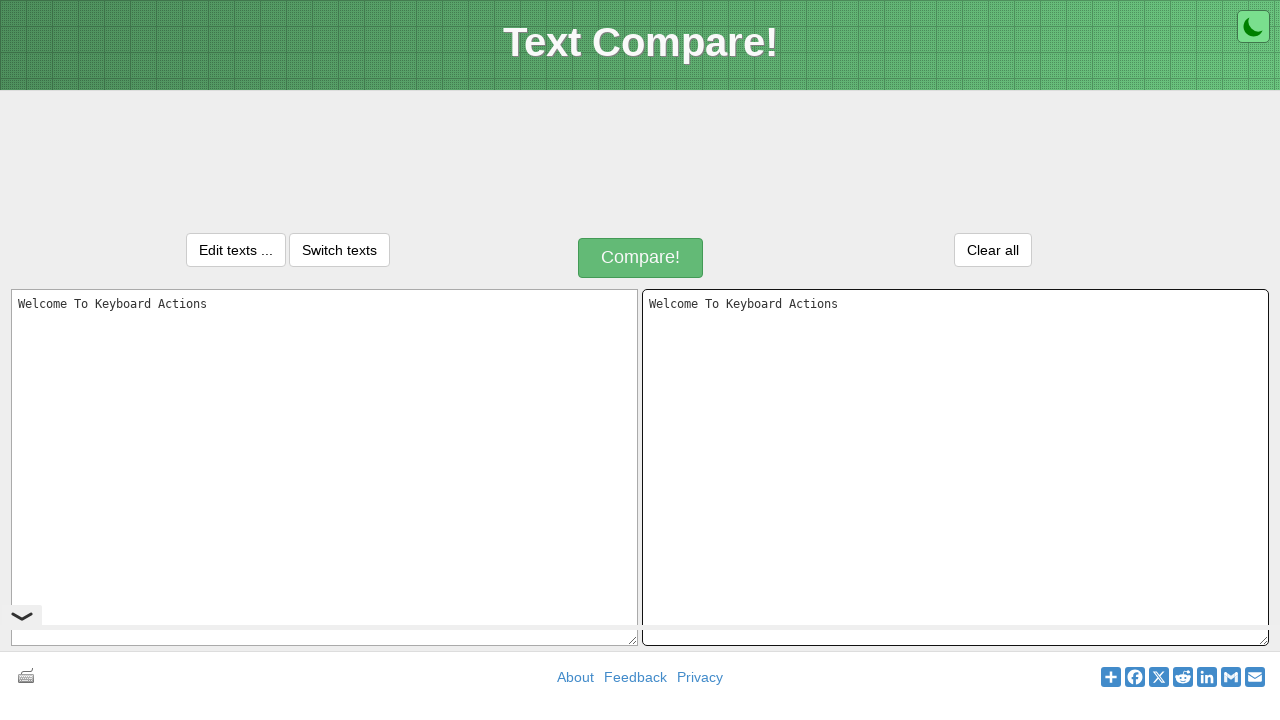

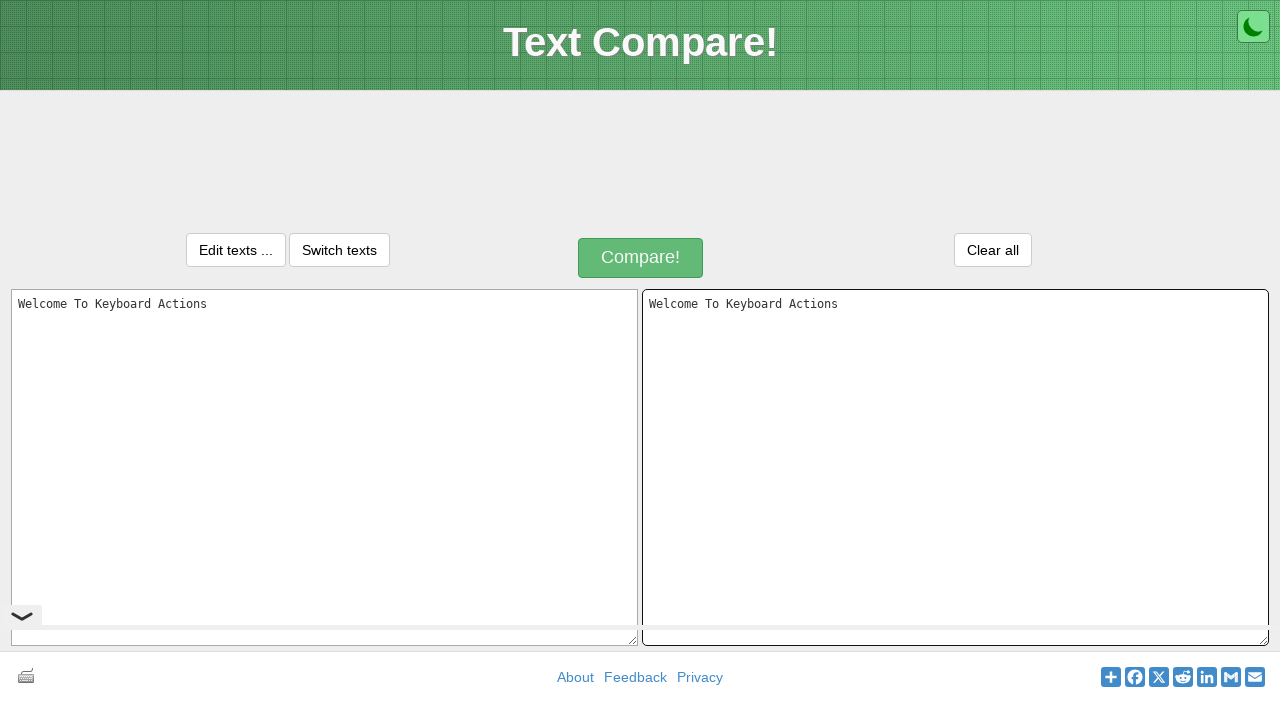